Tests Sprint 5 by filling two sets of user information with female radio selections and submitting the form.

Starting URL: https://ultimateqa.com/sample-application-lifecycle-sprint-5/

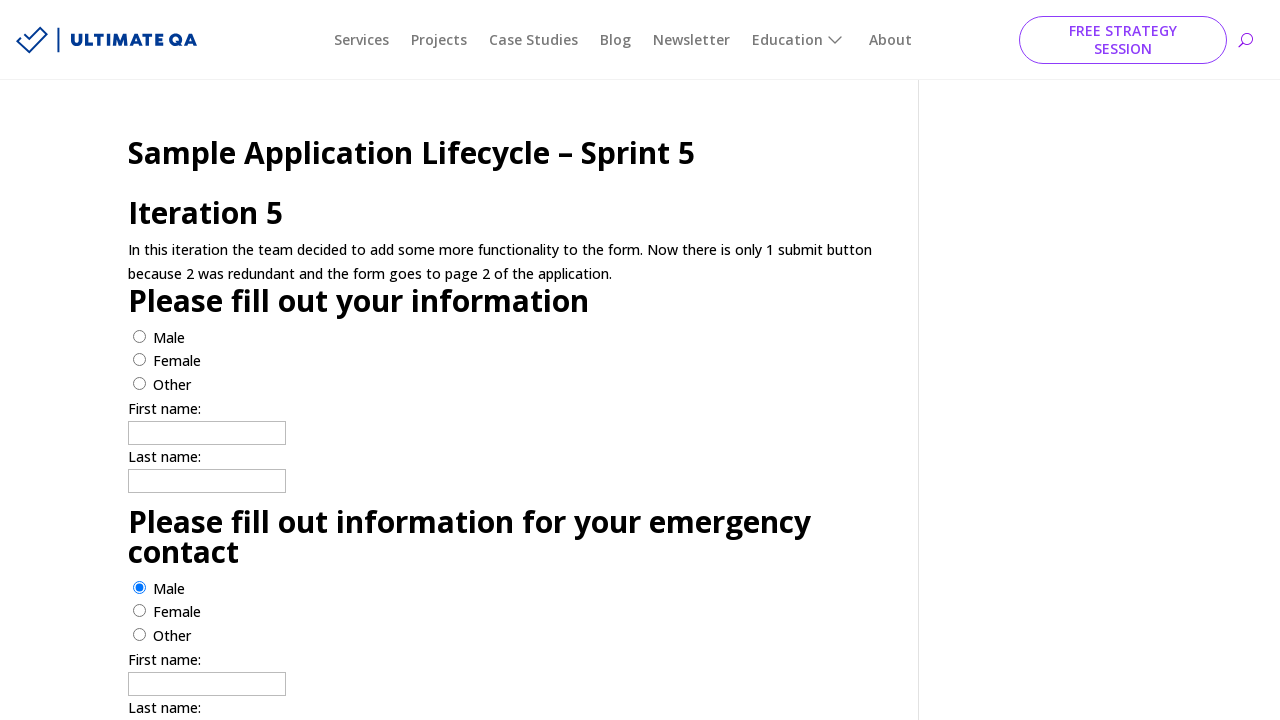

Waited for form to load - firstname input field appeared
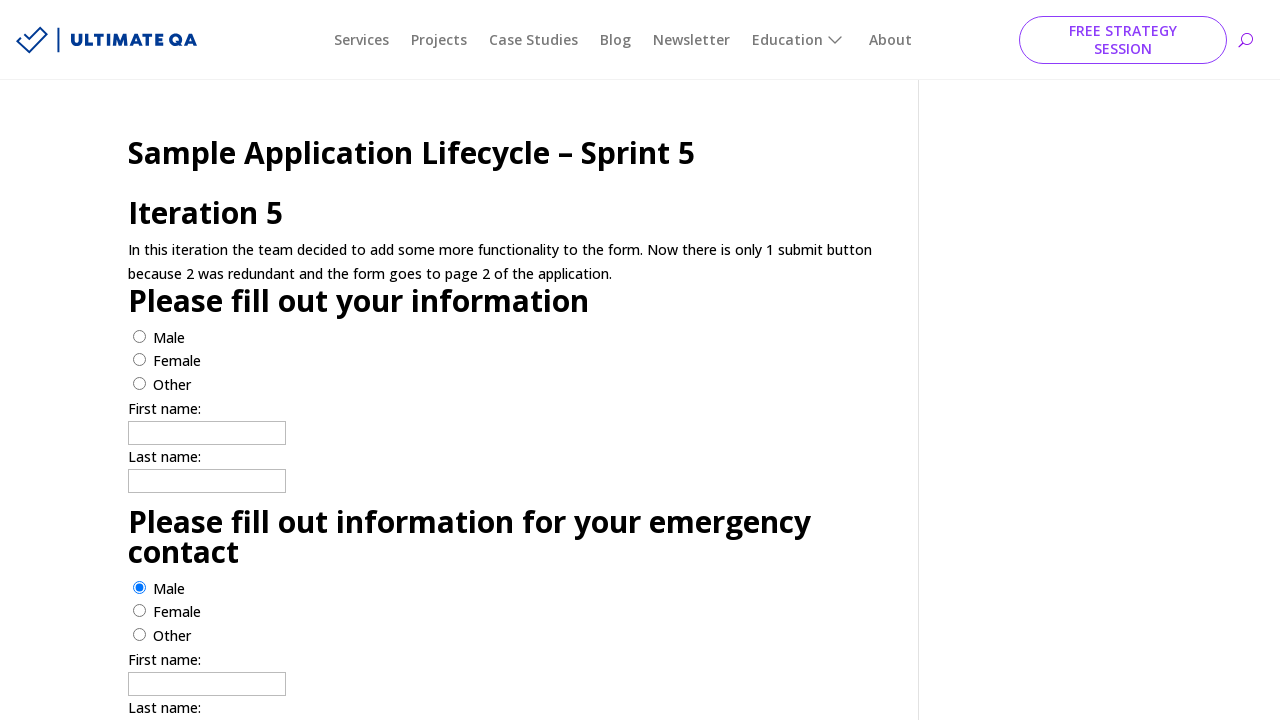

Selected 'female' radio button for first person at (140, 360) on (//input[@value='female'])[1]
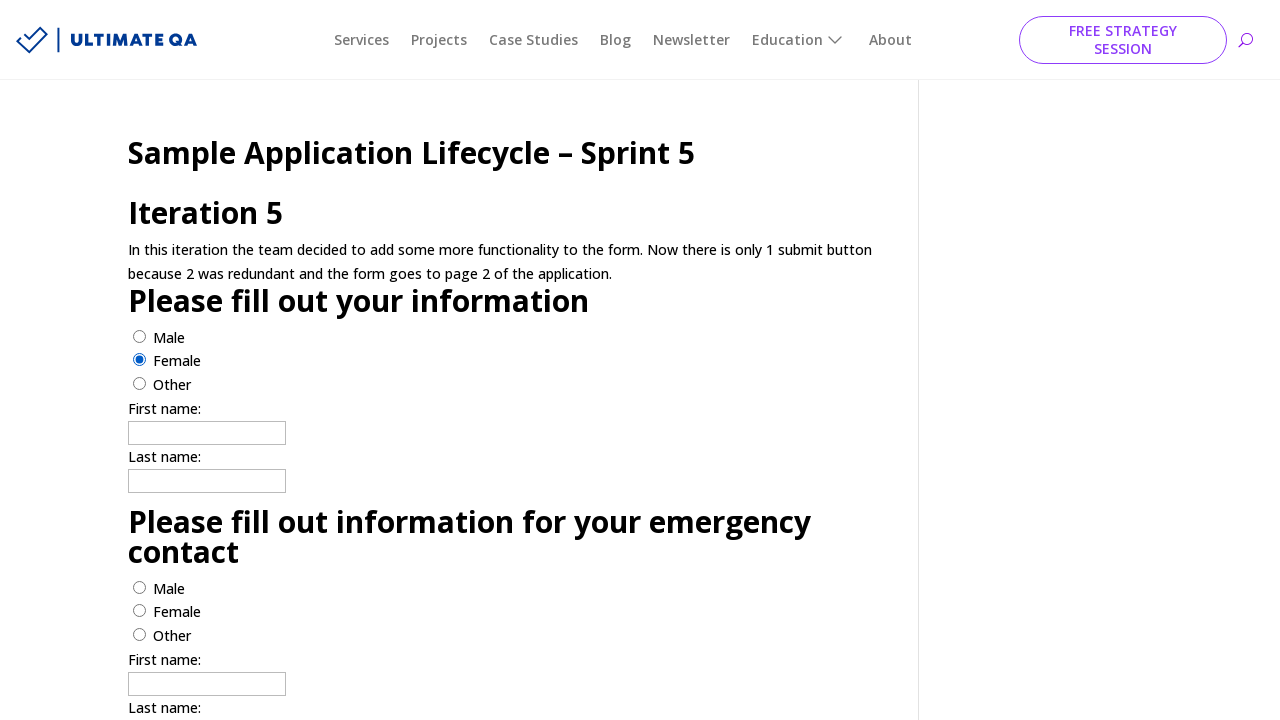

Filled first person's firstname with 'Diana' on (//input[@name='firstname'])[1]
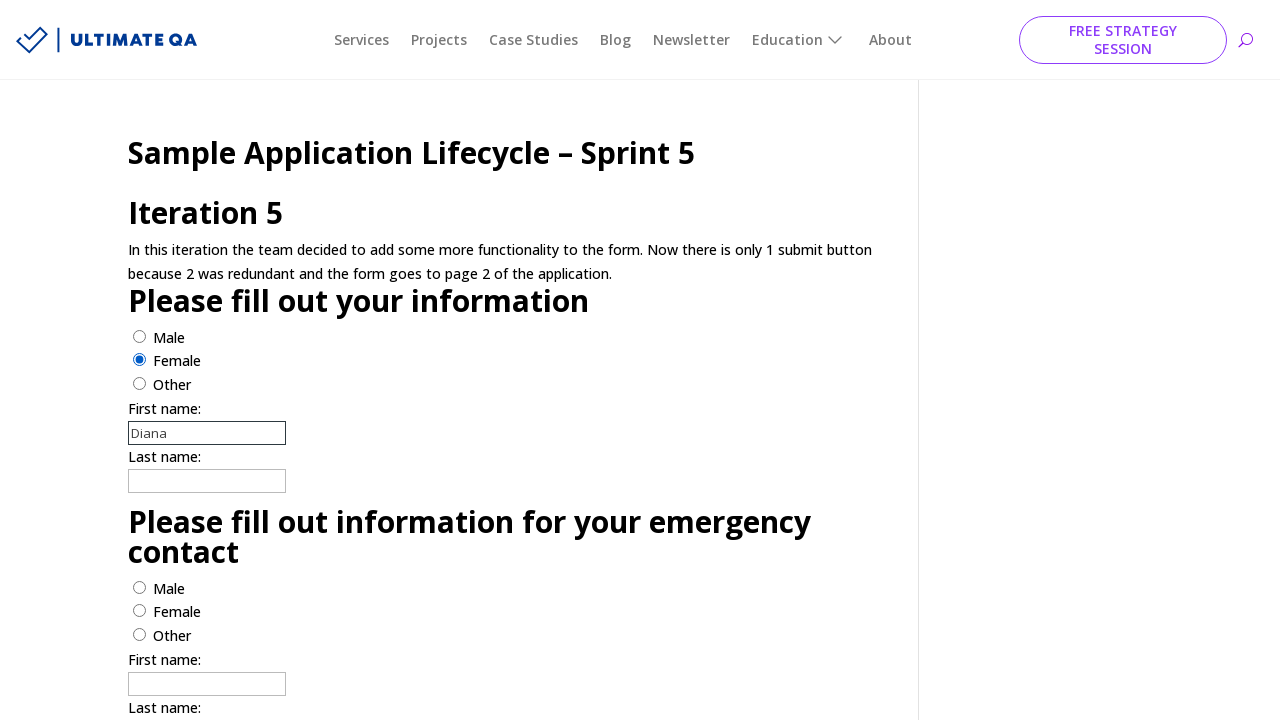

Filled first person's lastname with 'Torres' on (//input[@name='lastname'])[1]
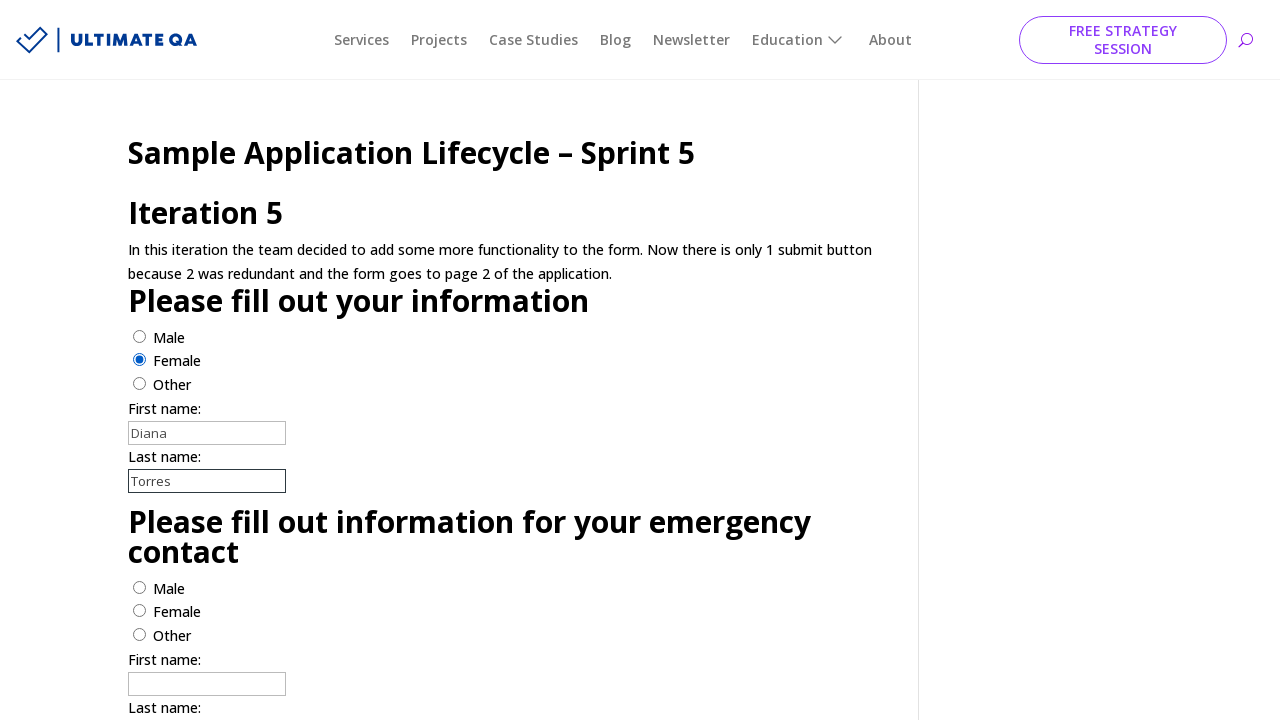

Selected 'female' radio button for second person at (140, 611) on (//input[@value='female'])[2]
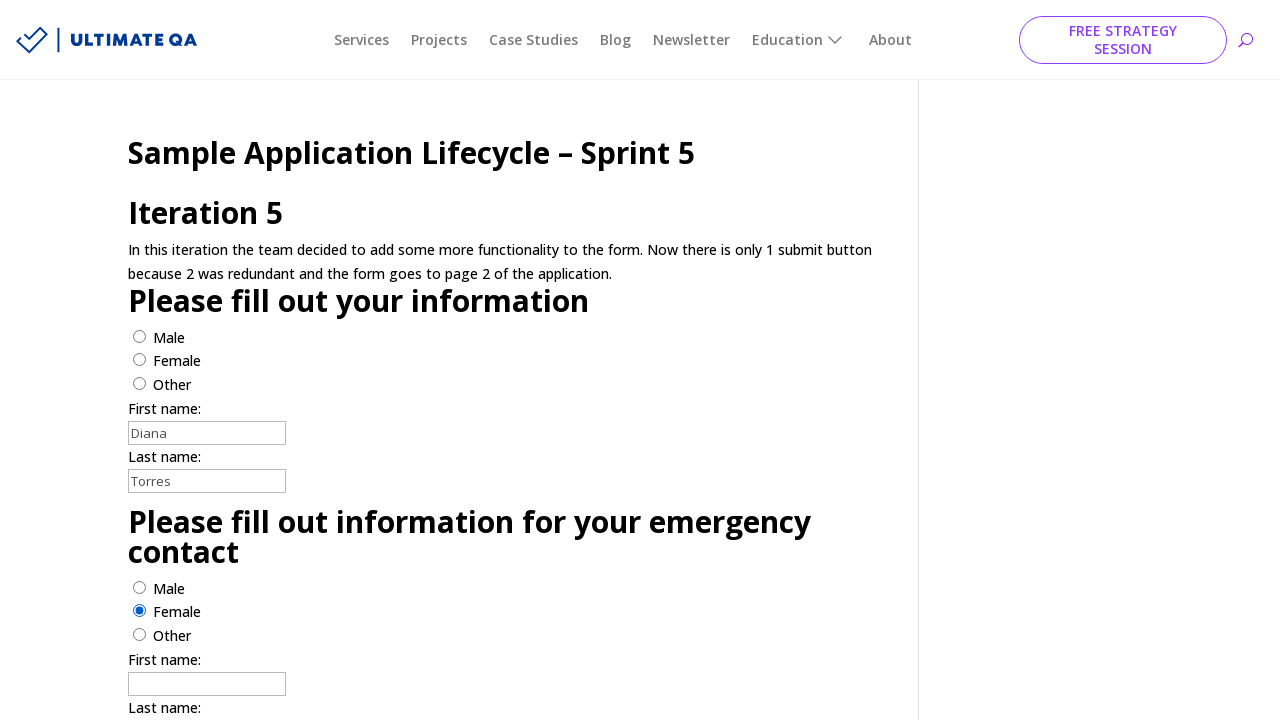

Filled second person's firstname with 'Laura' on (//input[@name='firstname'])[2]
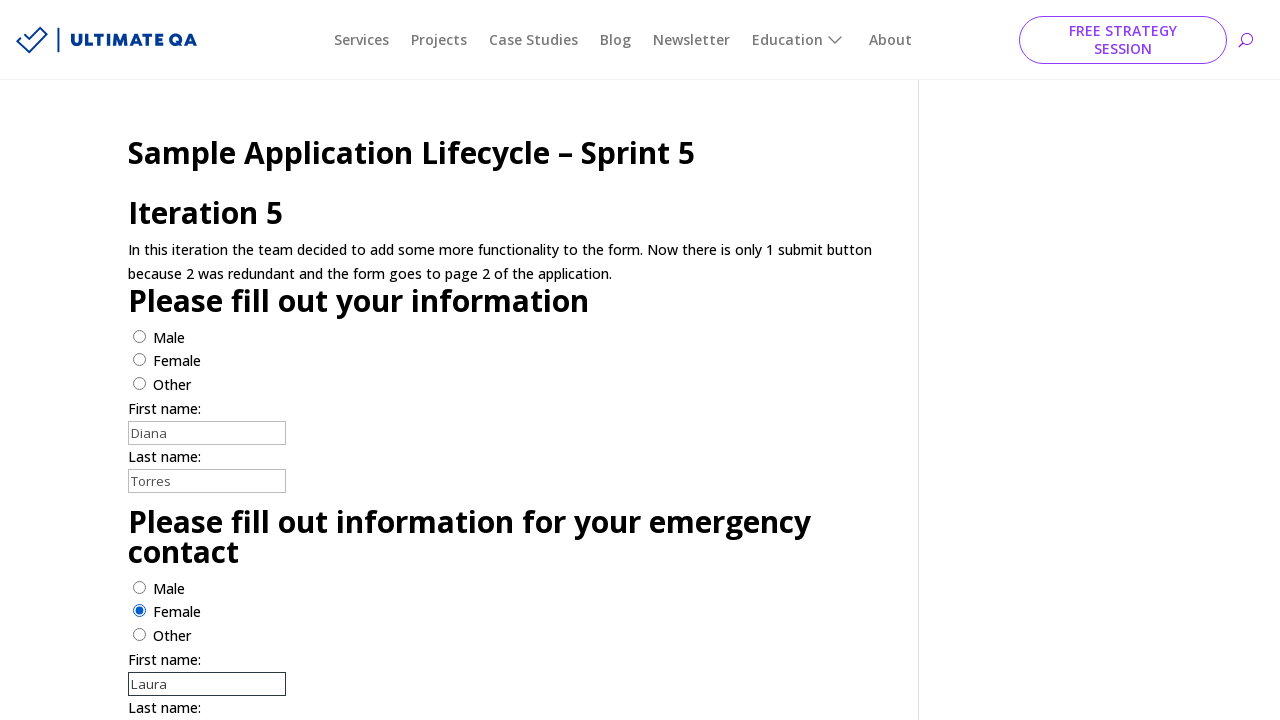

Filled second person's lastname with 'Mendoza' on (//input[@name='lastname'])[2]
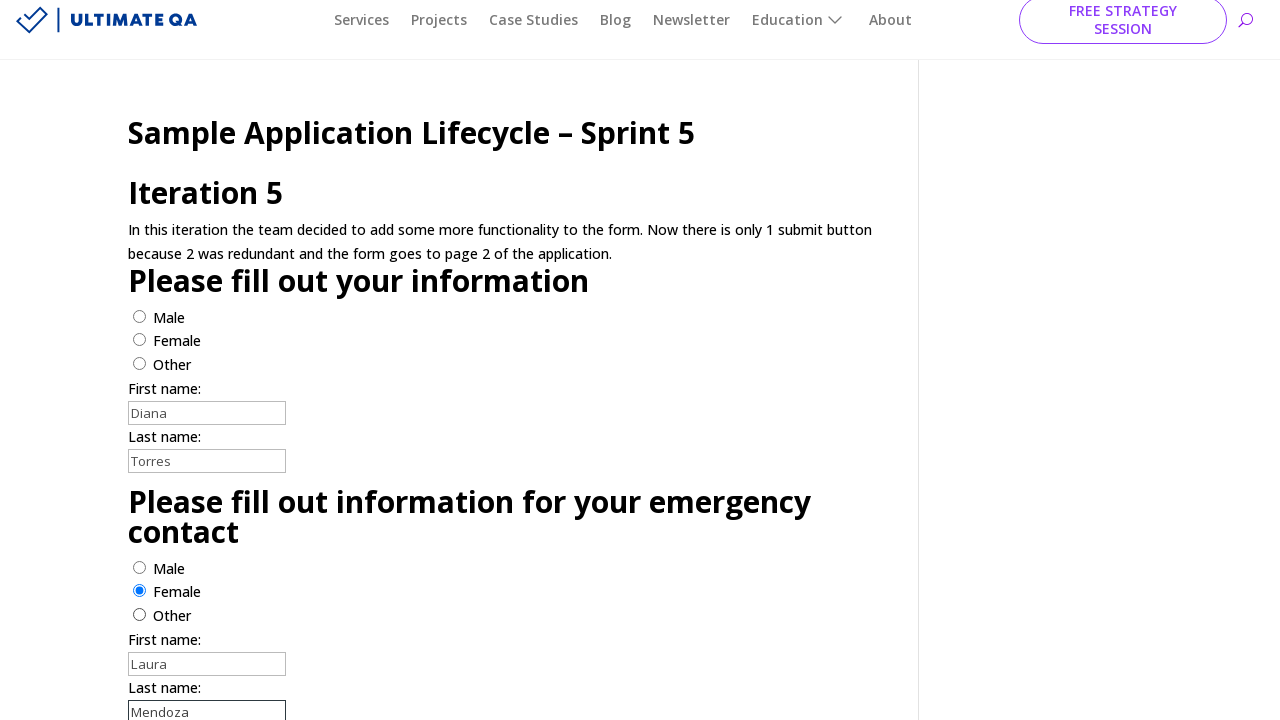

Submitted form with two female users (Diana Torres and Laura Mendoza) at (157, 475) on xpath=//input[@type='submit']
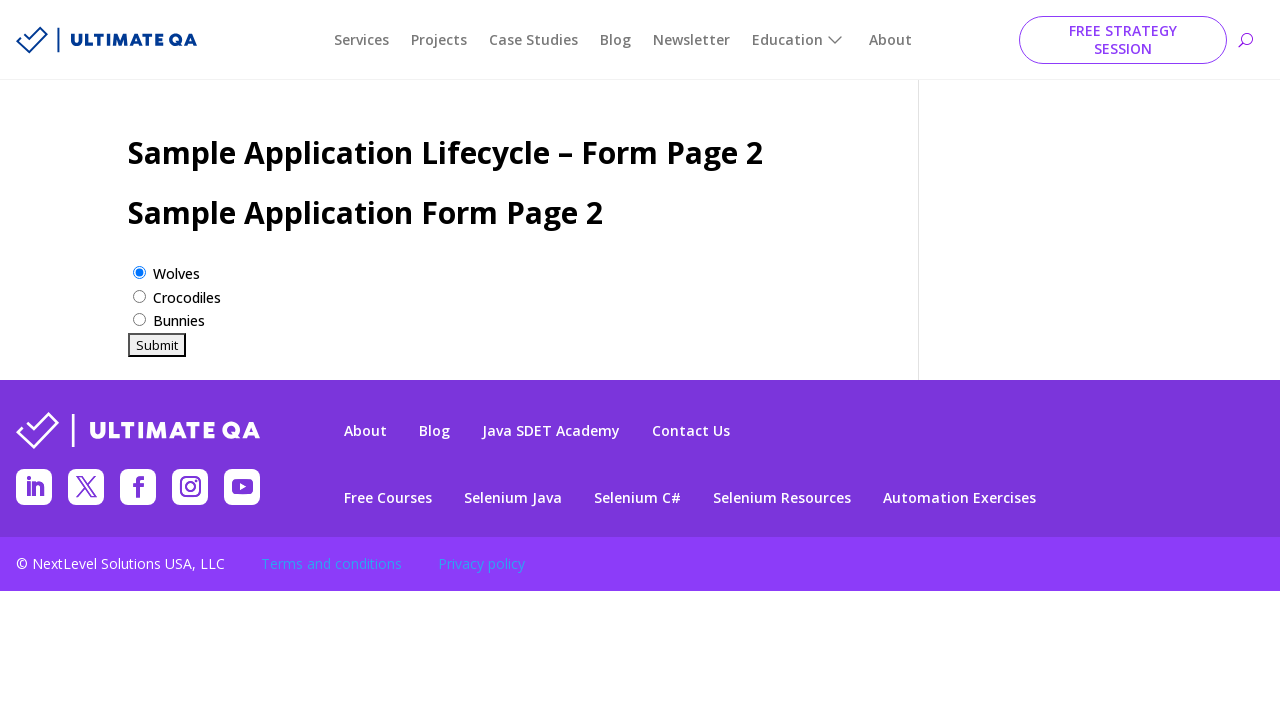

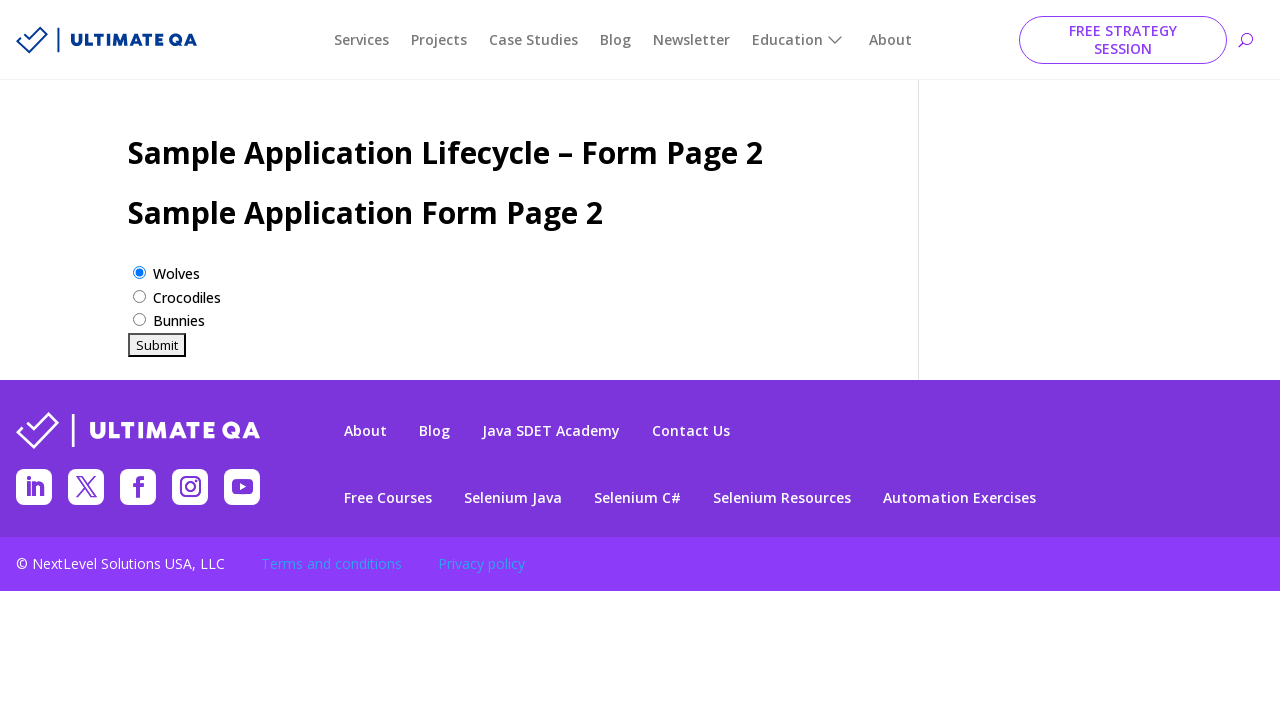